Tests form filling on OpenCart registration page by entering first name and last name, then clicking the continue button

Starting URL: https://naveenautomationlabs.com/opencart/index.php?route=account/register

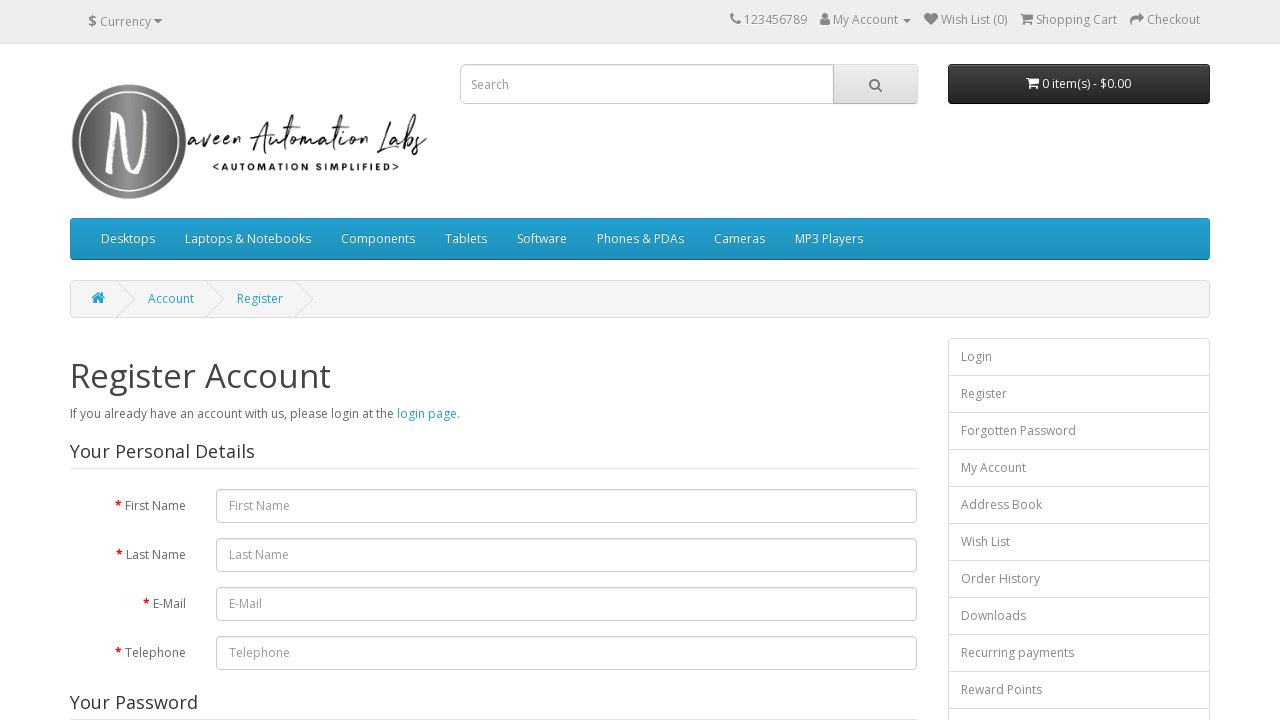

Filled first name field with 'Hello' on #input-firstname
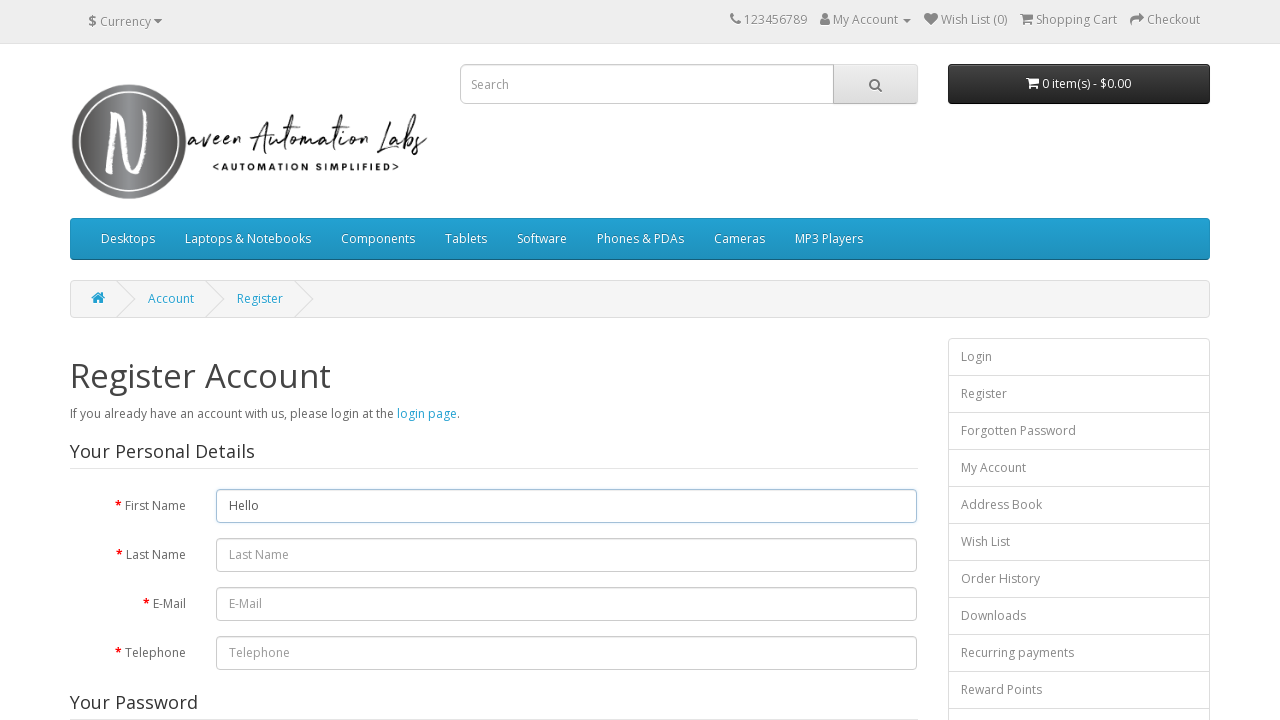

Filled last name field with 'Naveen' on #input-lastname
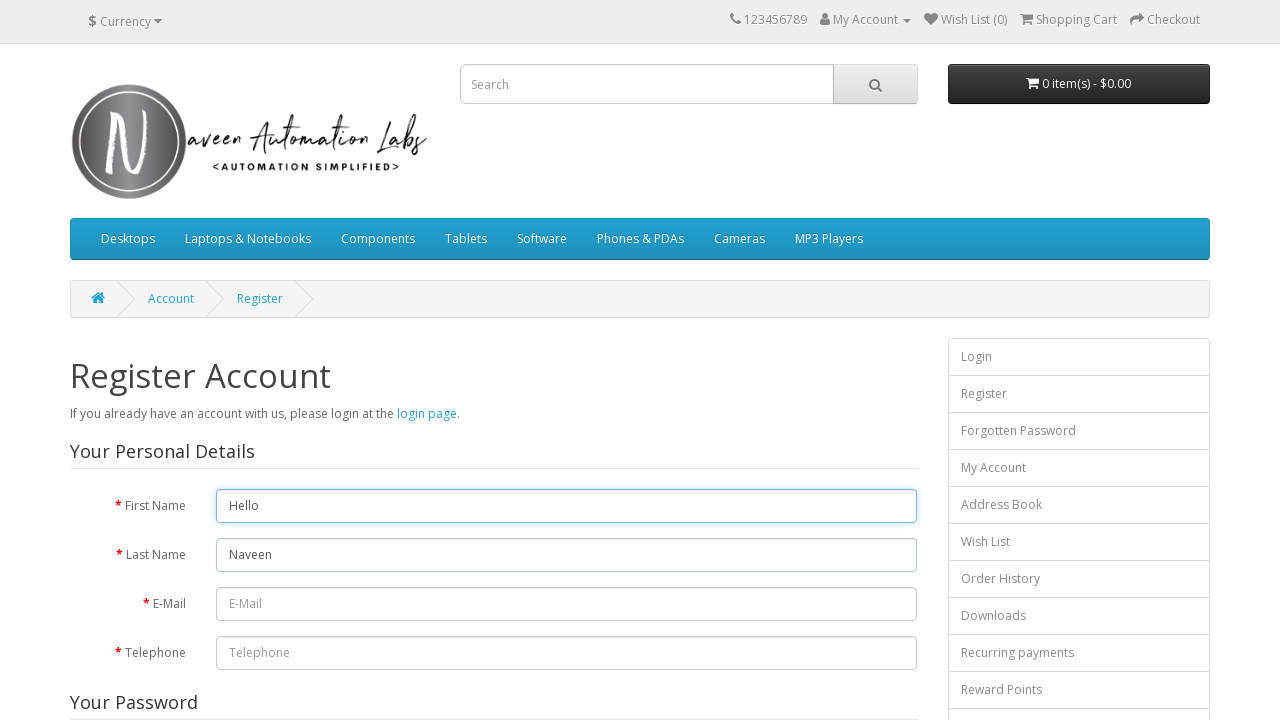

Clicked continue button to submit registration form at (879, 427) on input[type='submit']
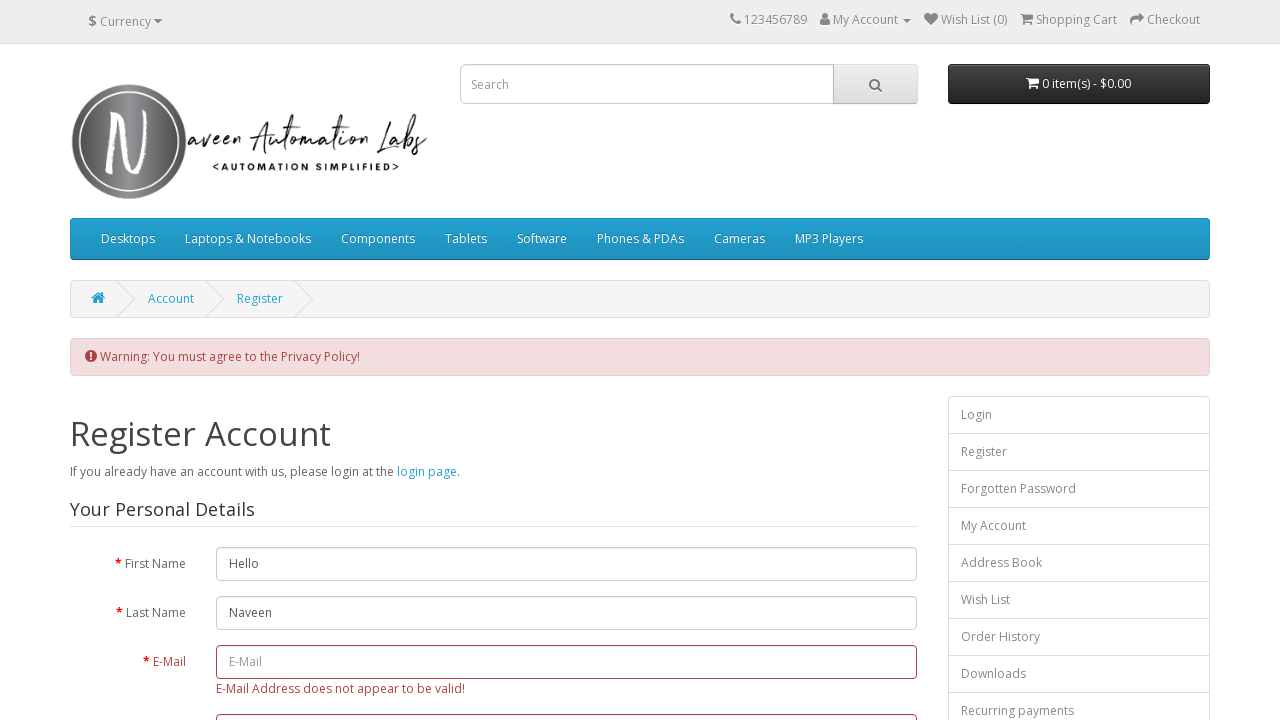

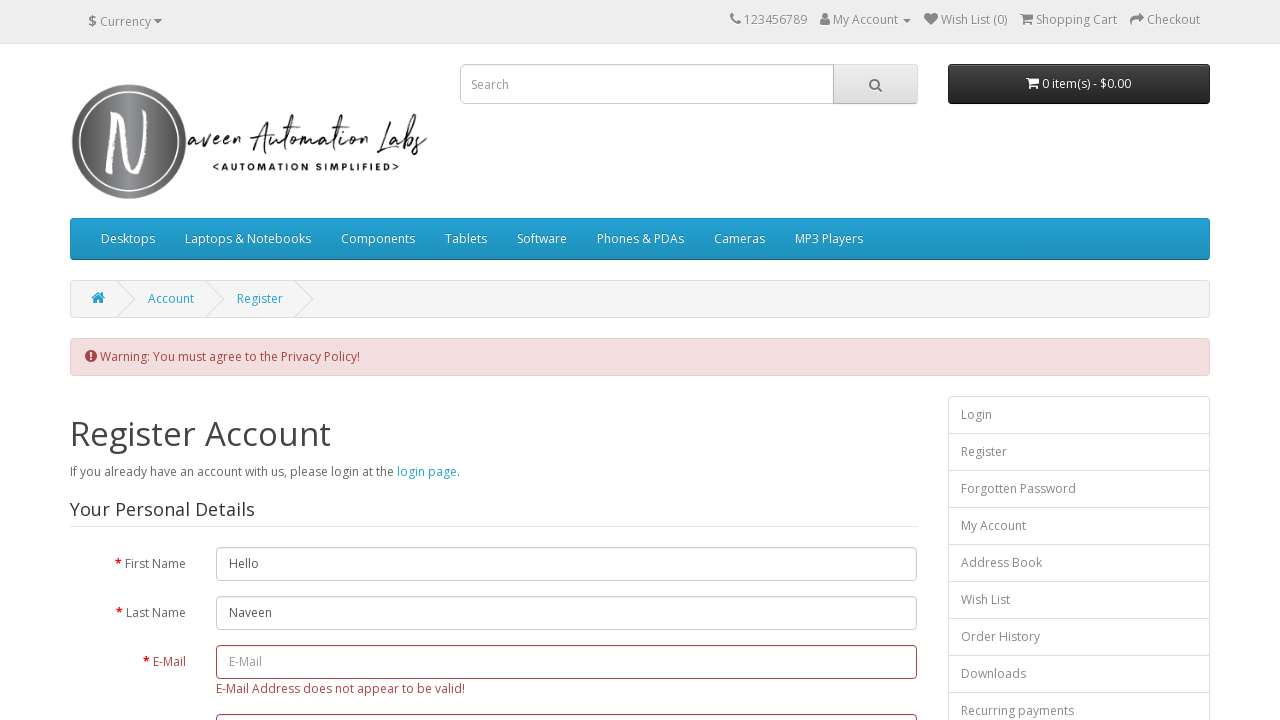